Tests that entered text is trimmed when editing a todo item

Starting URL: https://demo.playwright.dev/todomvc

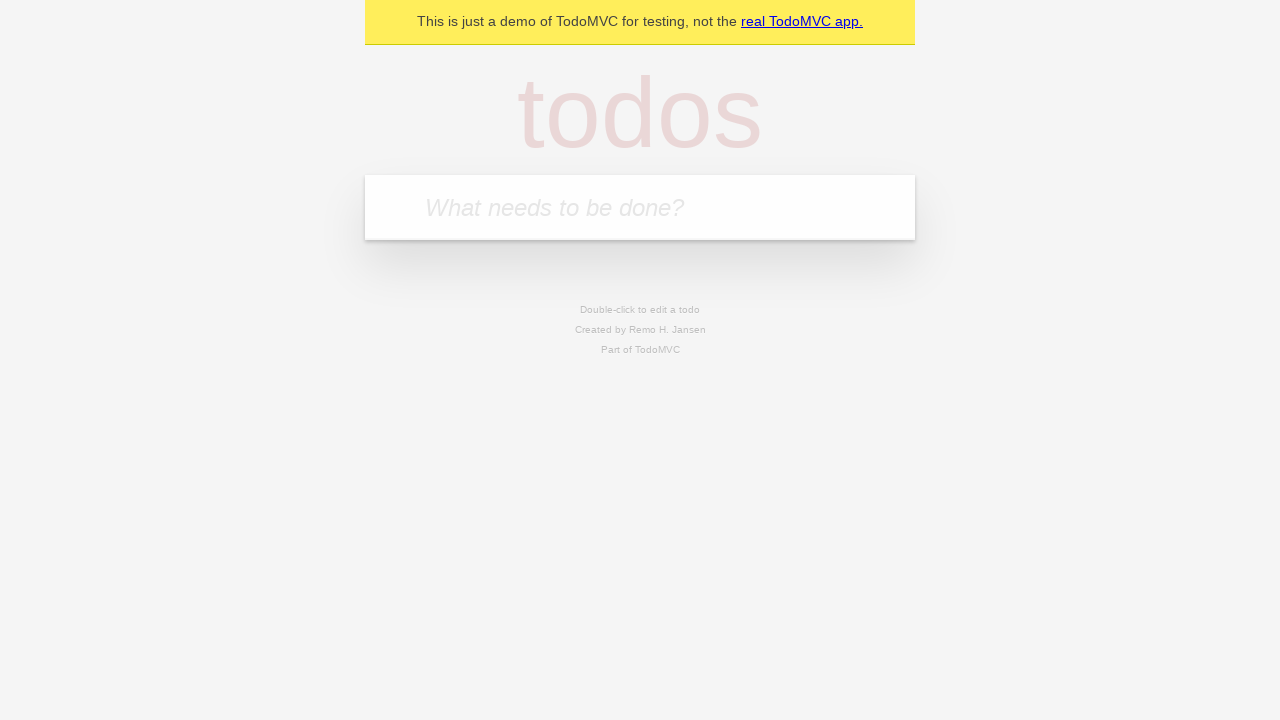

Filled todo input with 'buy some cheese' on internal:attr=[placeholder="What needs to be done?"i]
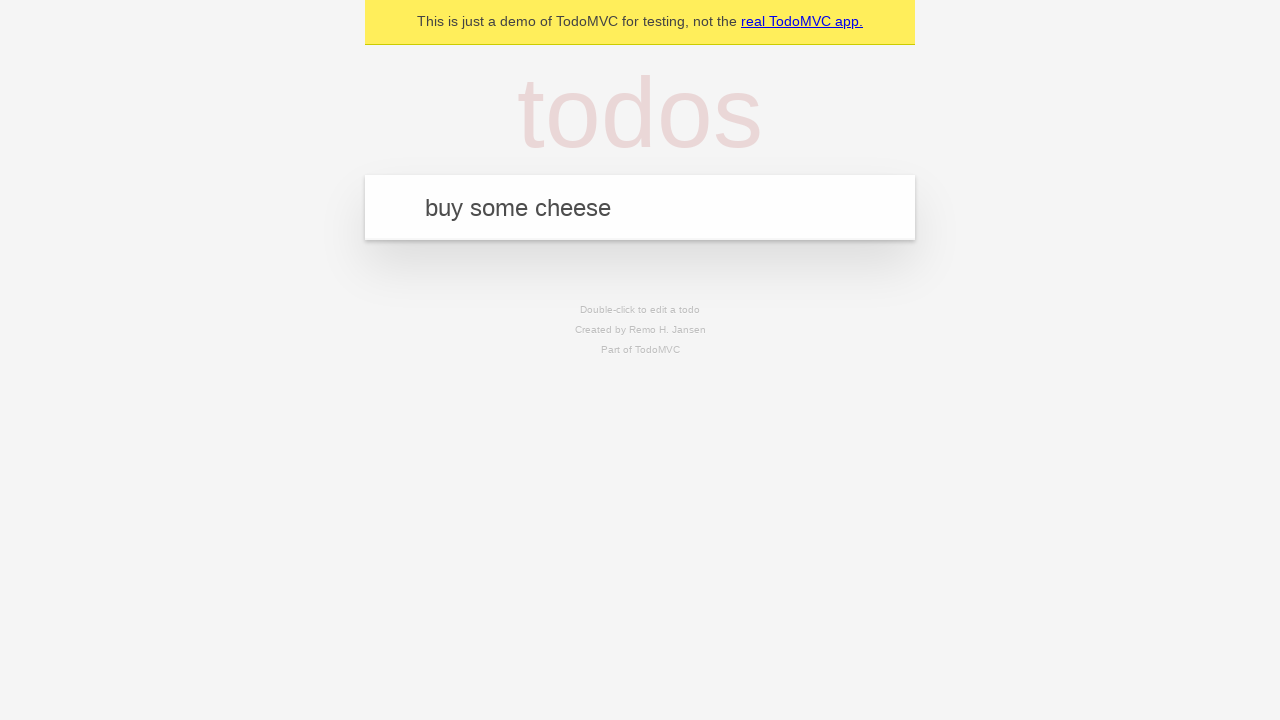

Pressed Enter to create first todo item on internal:attr=[placeholder="What needs to be done?"i]
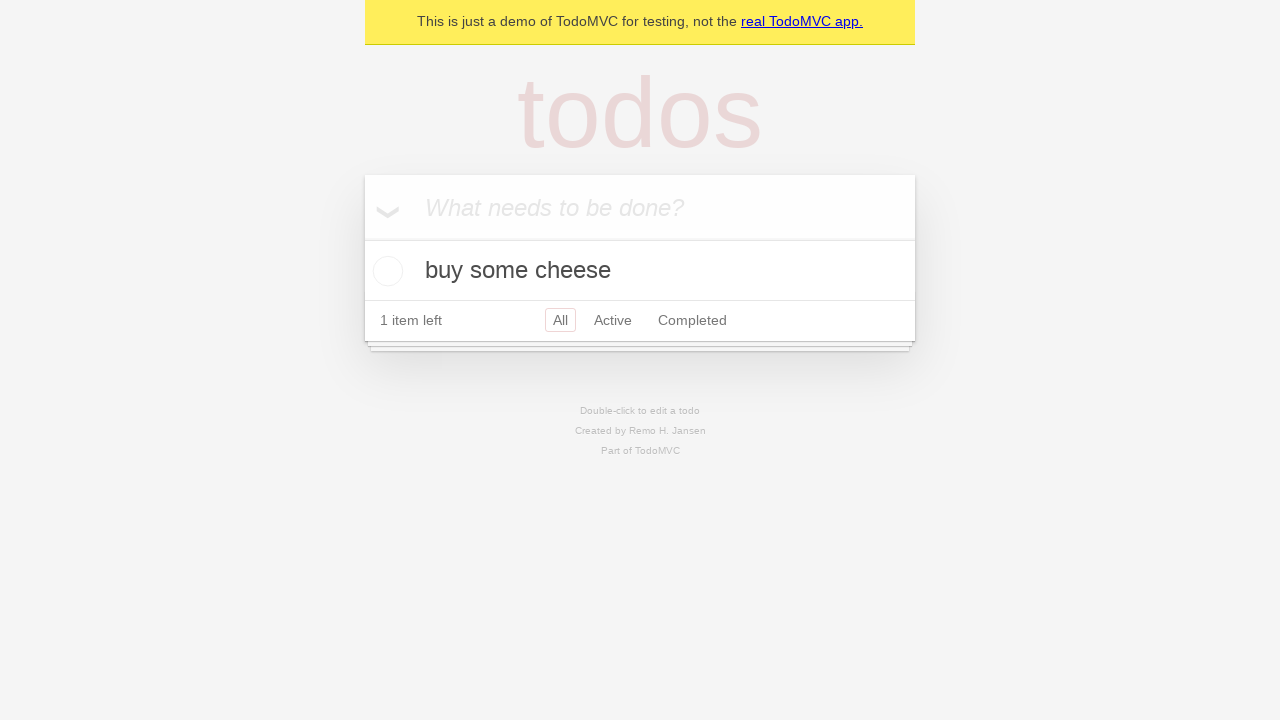

Filled todo input with 'feed the cat' on internal:attr=[placeholder="What needs to be done?"i]
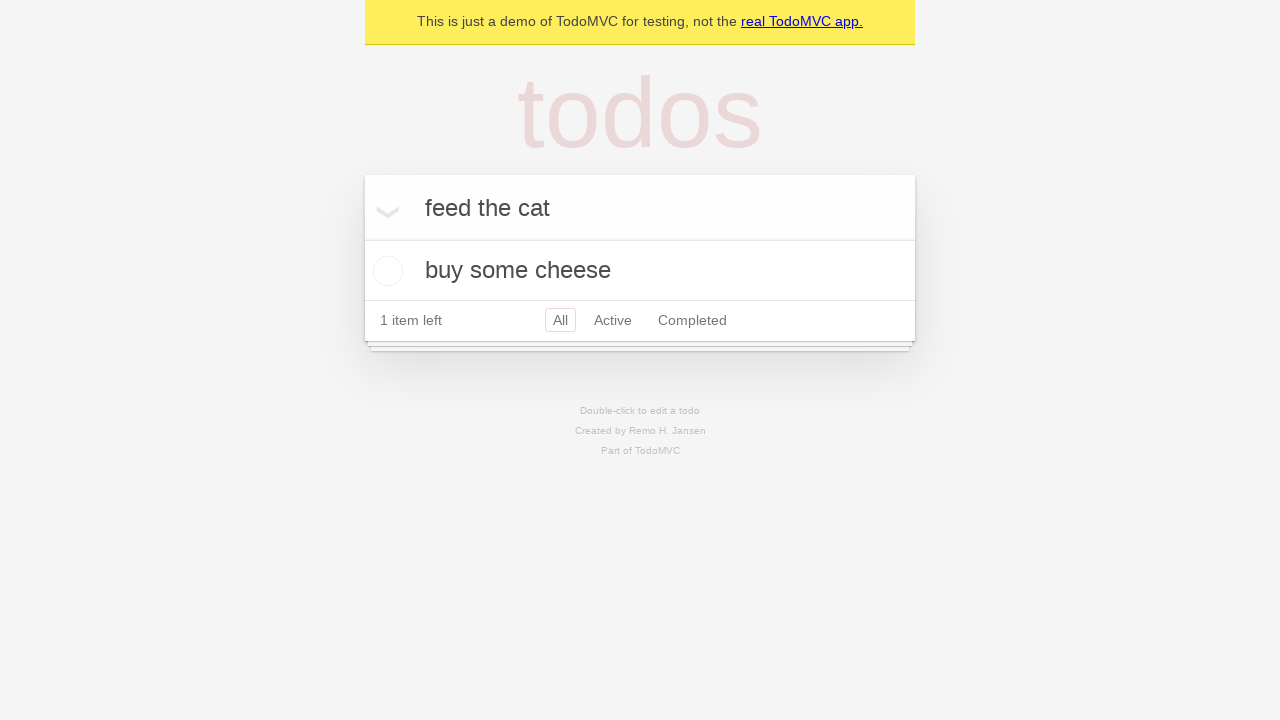

Pressed Enter to create second todo item on internal:attr=[placeholder="What needs to be done?"i]
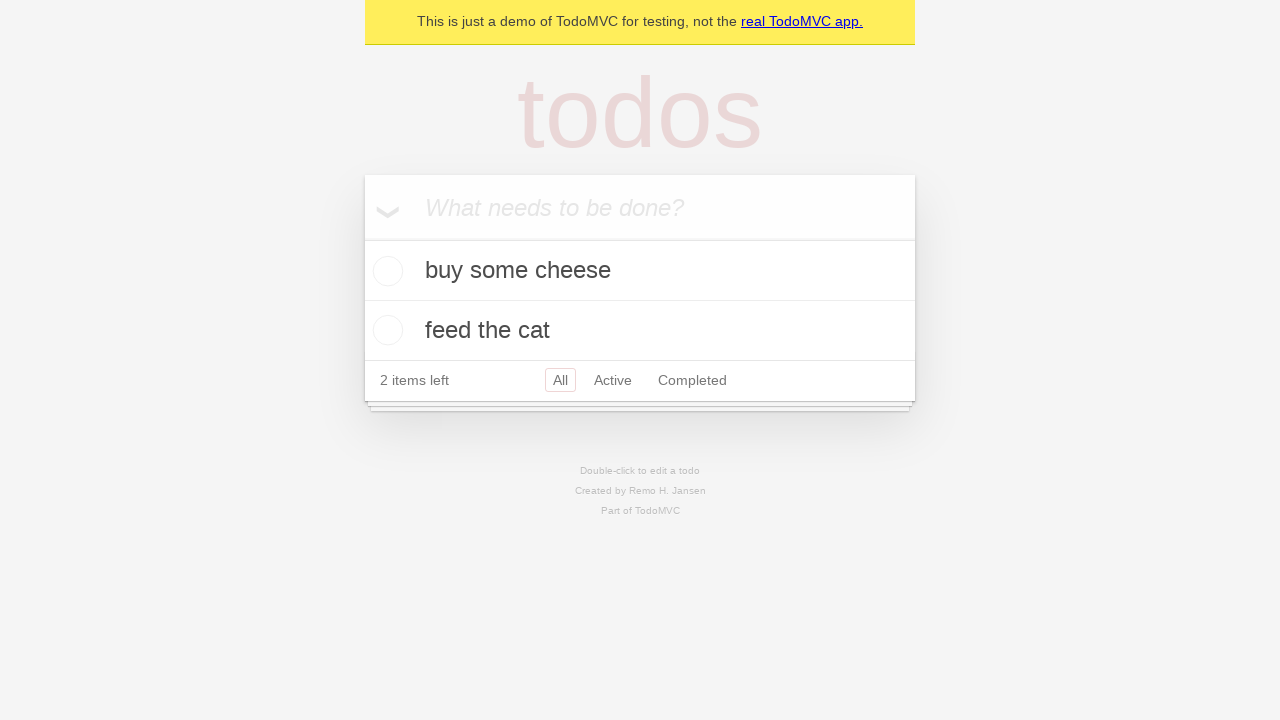

Filled todo input with 'book a doctors appointment' on internal:attr=[placeholder="What needs to be done?"i]
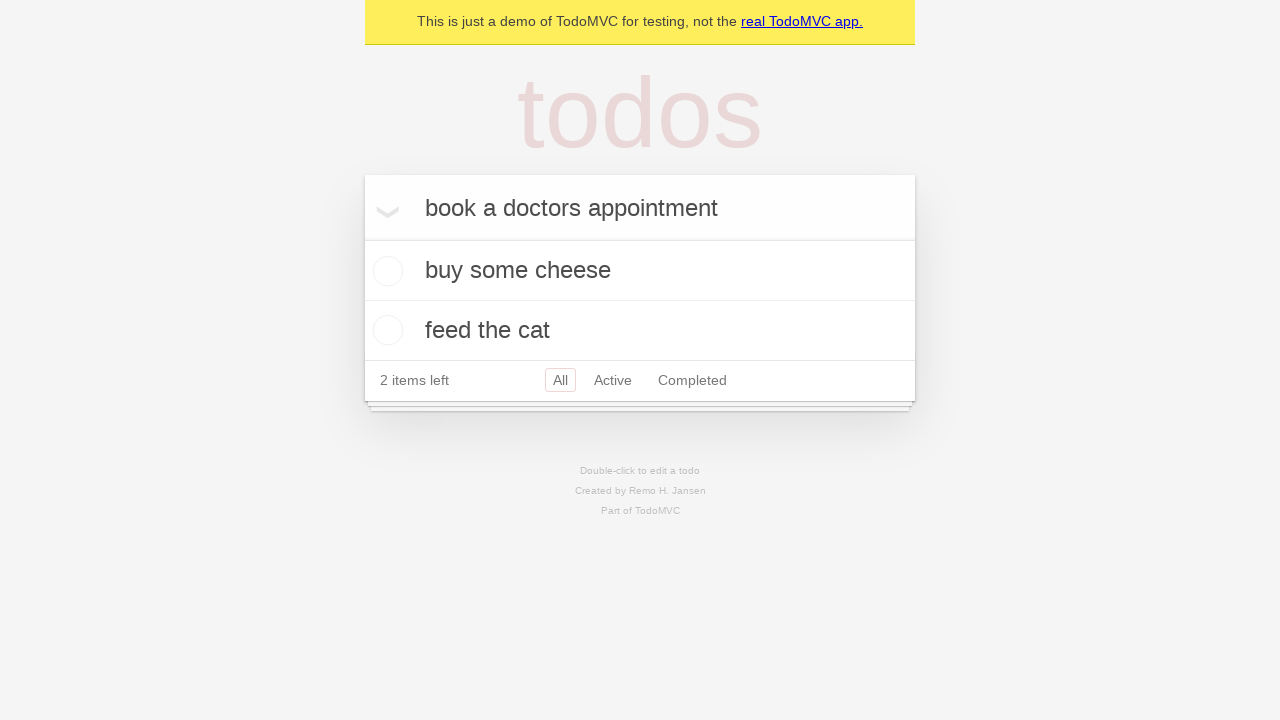

Pressed Enter to create third todo item on internal:attr=[placeholder="What needs to be done?"i]
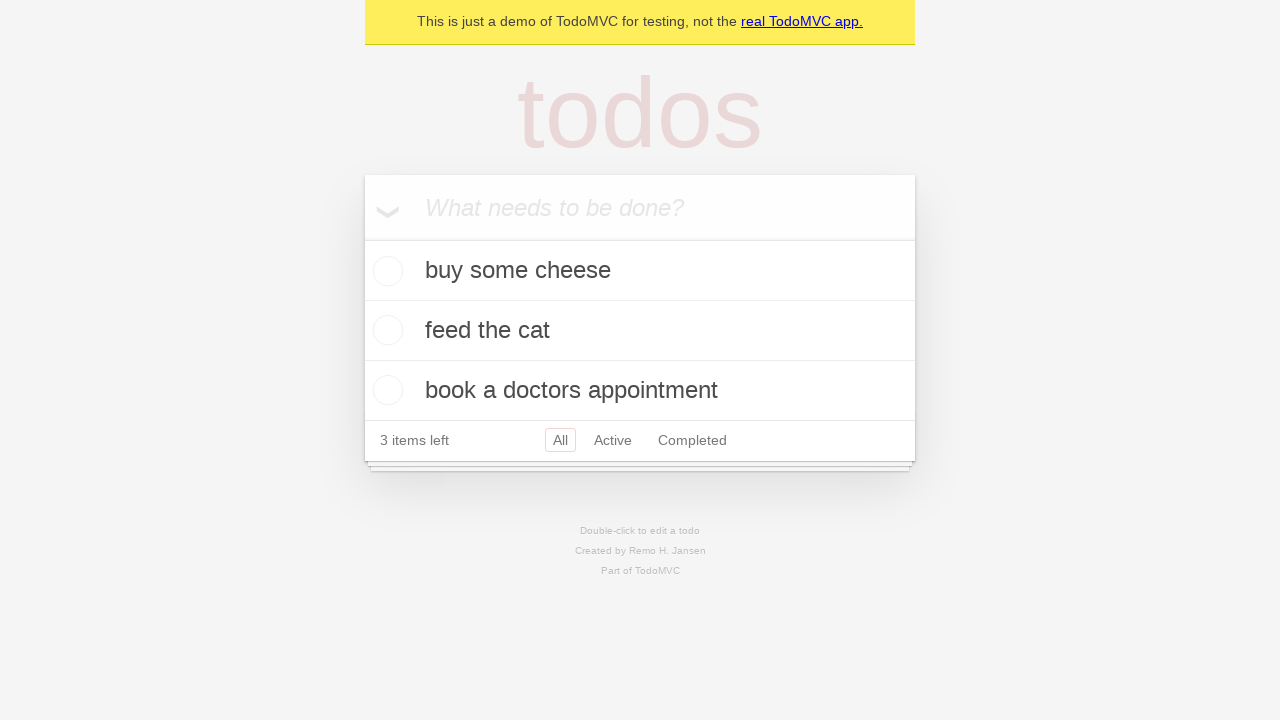

Double-clicked second todo item to enter edit mode at (640, 331) on internal:testid=[data-testid="todo-item"s] >> nth=1
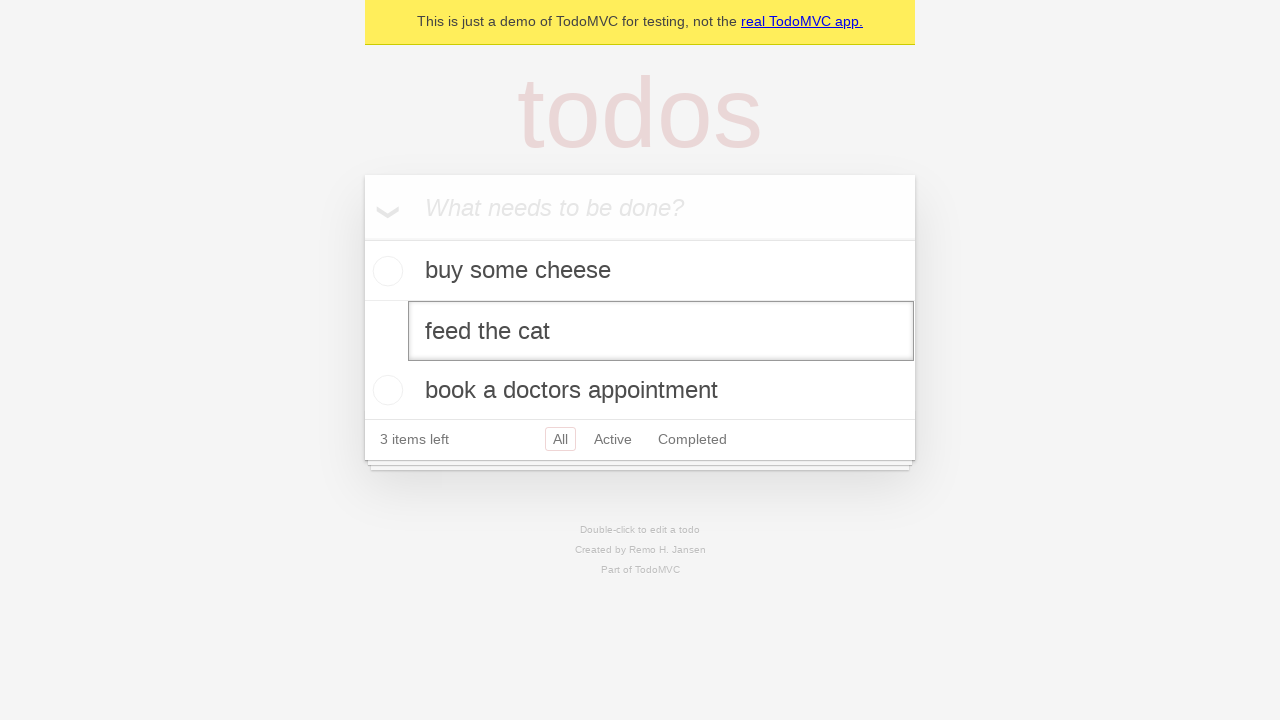

Filled edit field with text containing leading and trailing spaces on internal:testid=[data-testid="todo-item"s] >> nth=1 >> internal:role=textbox[nam
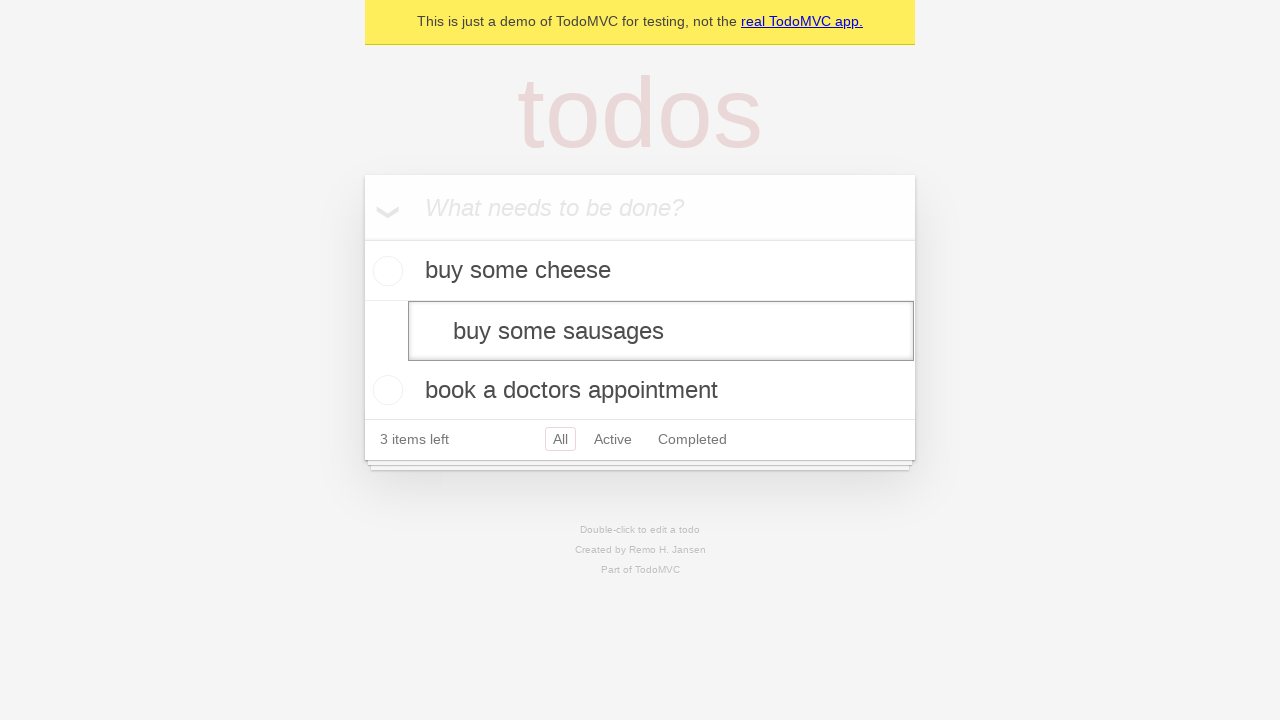

Pressed Enter to save edited todo item on internal:testid=[data-testid="todo-item"s] >> nth=1 >> internal:role=textbox[nam
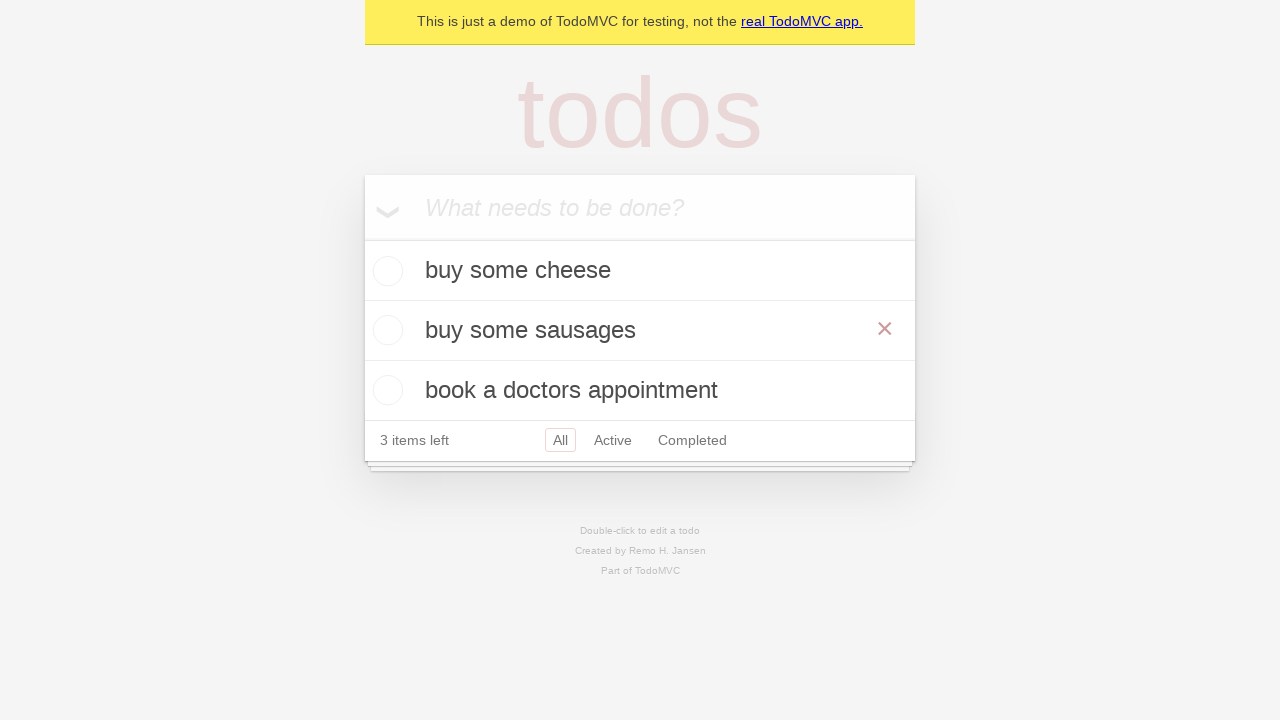

Waited for todo items to update after saving edit
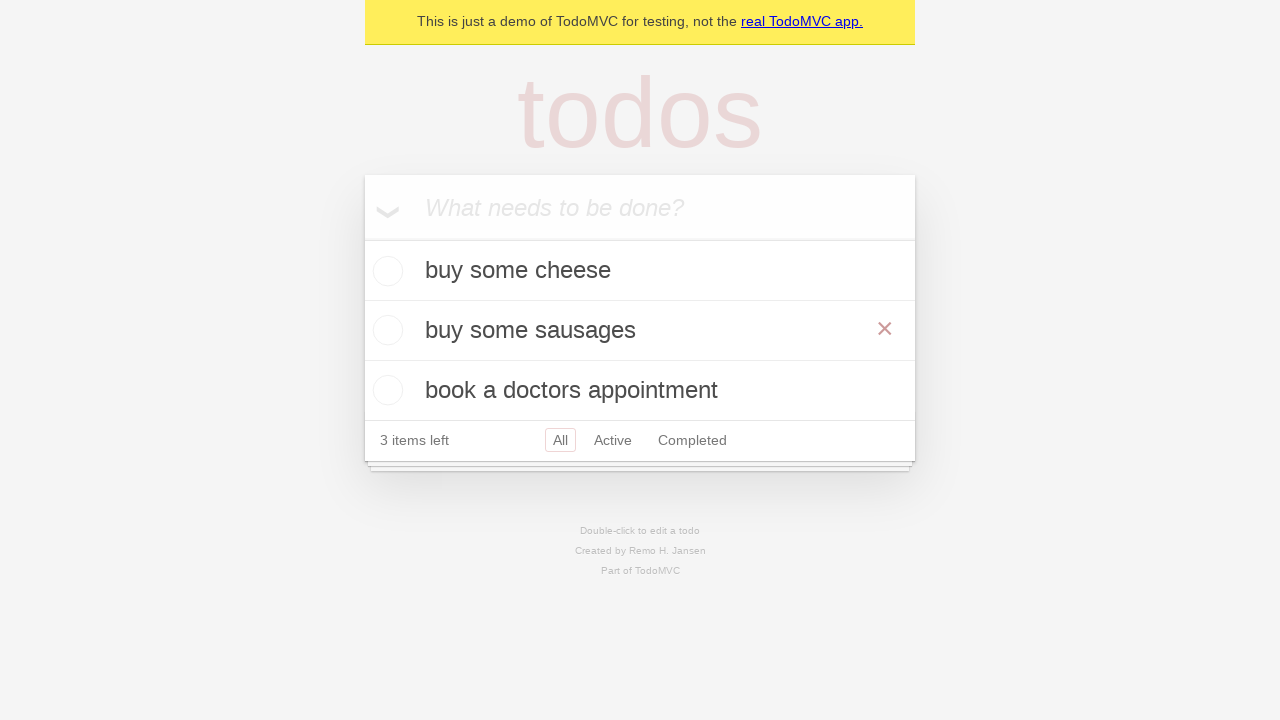

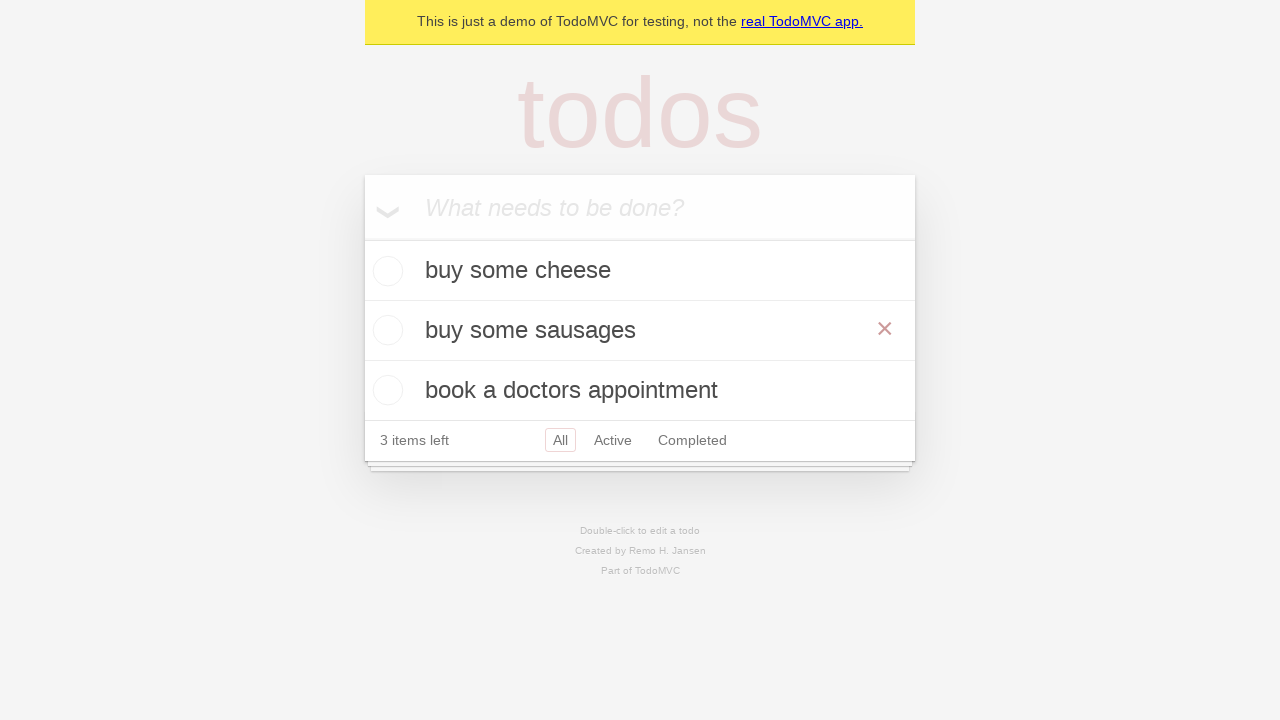